Tests a practice page by selecting a checkbox, choosing the corresponding dropdown option, entering text, and handling an alert dialog

Starting URL: http://qaclickacademy.com/practice.php

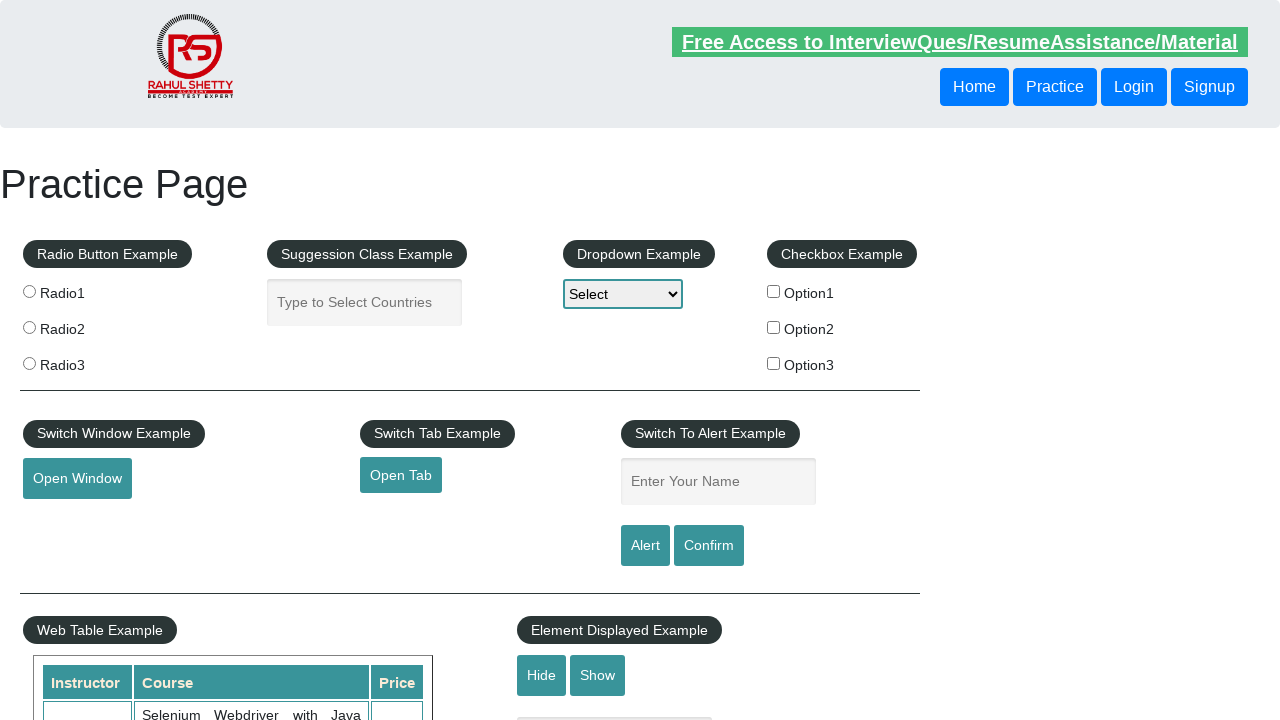

Clicked checkbox for Option 2 (Benz) at (774, 327) on #checkBoxOption2
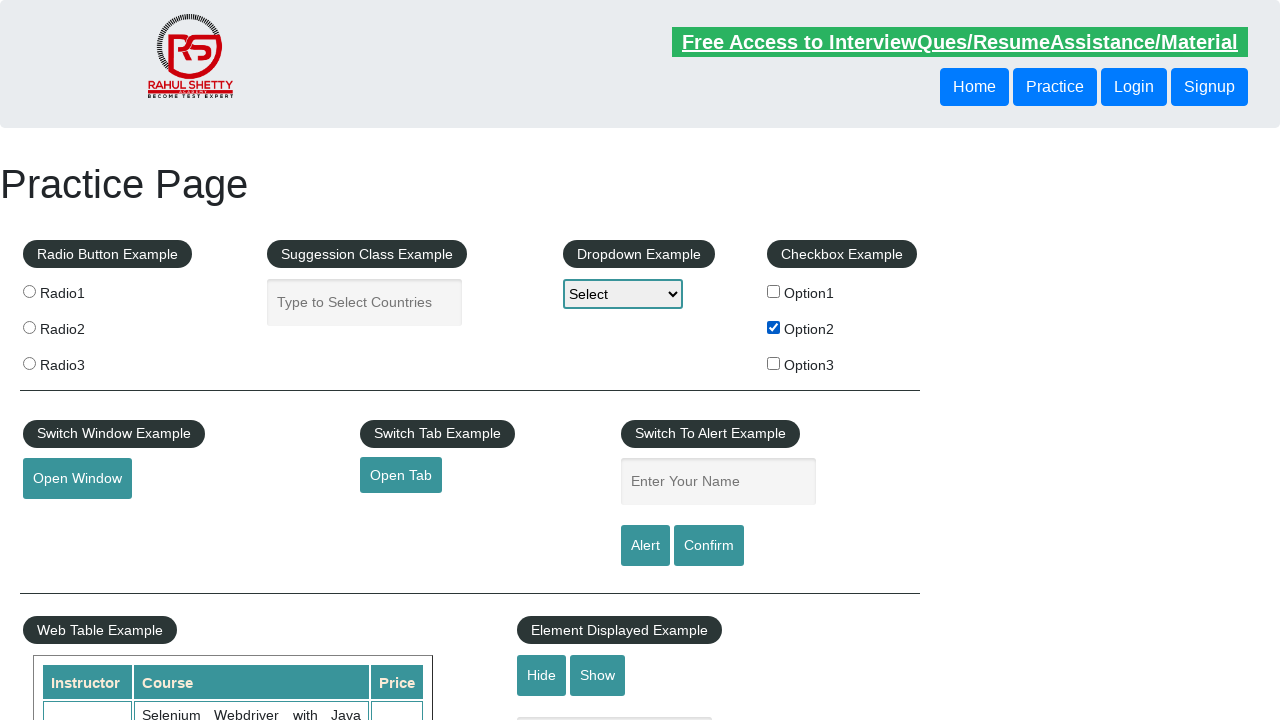

Retrieved selected option text: Benz
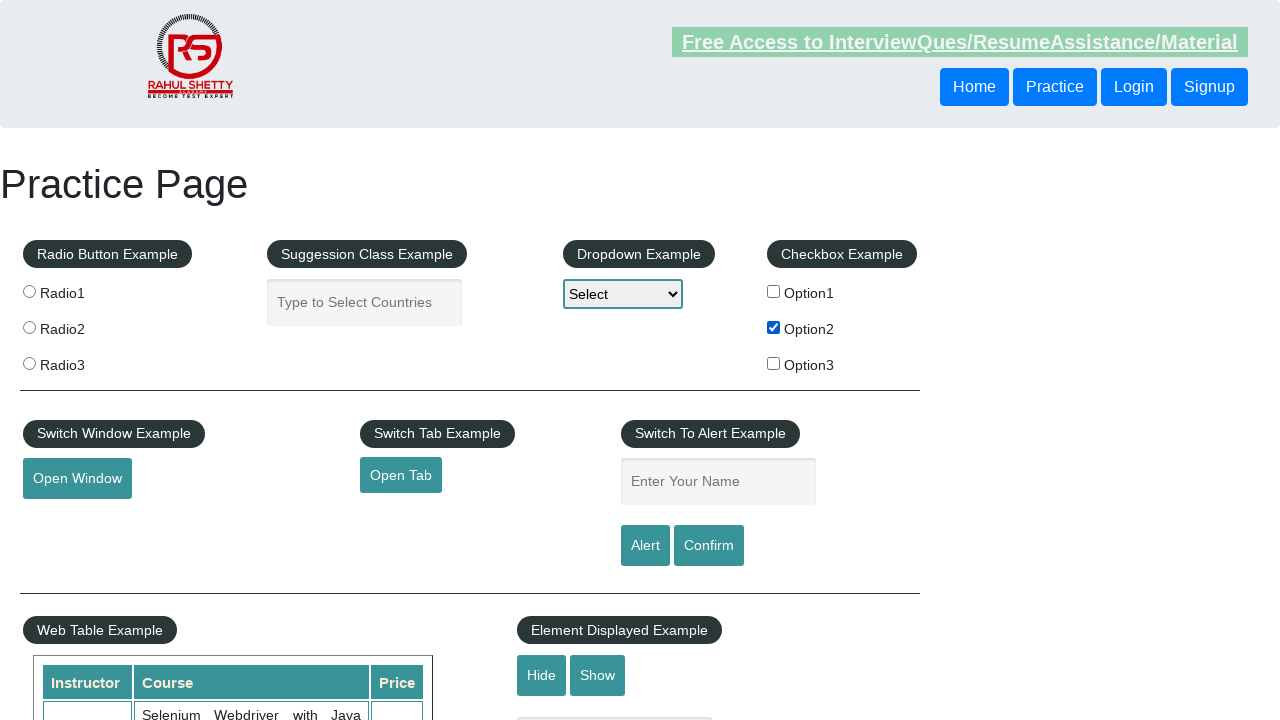

Selected corresponding dropdown option (benz) on #dropdown-class-example
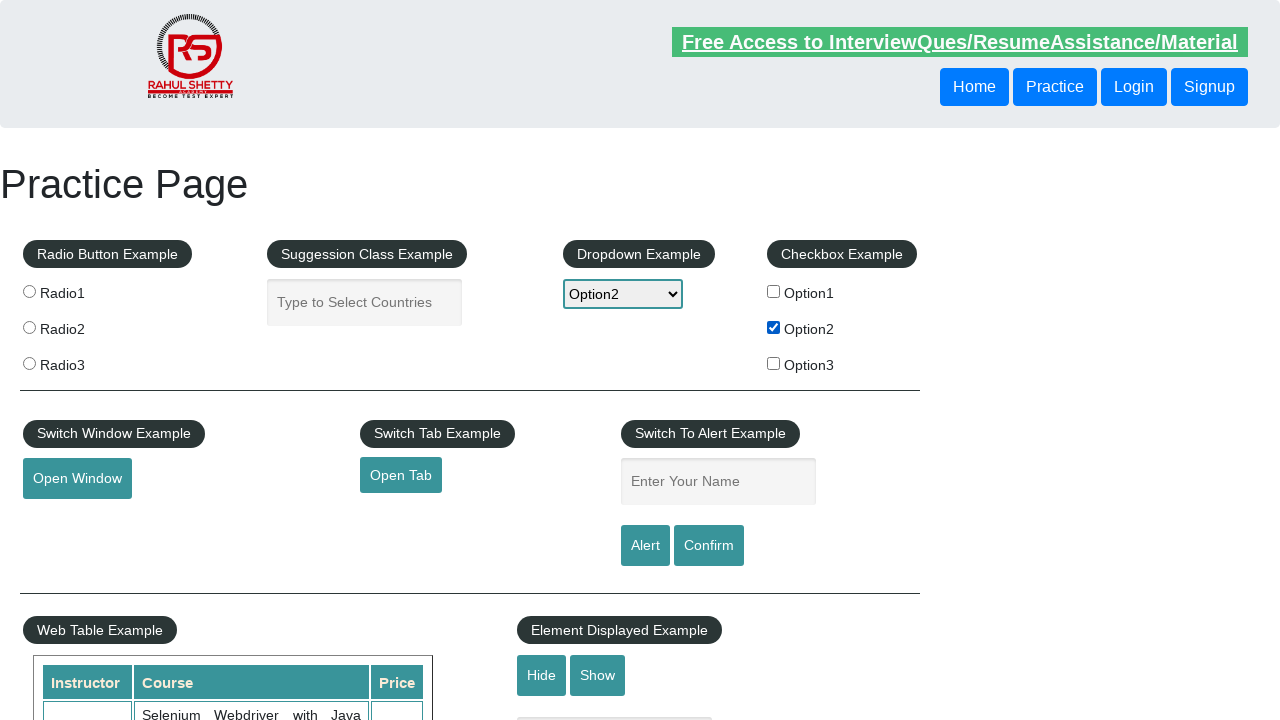

Entered option text 'Benz' in the name field on #name
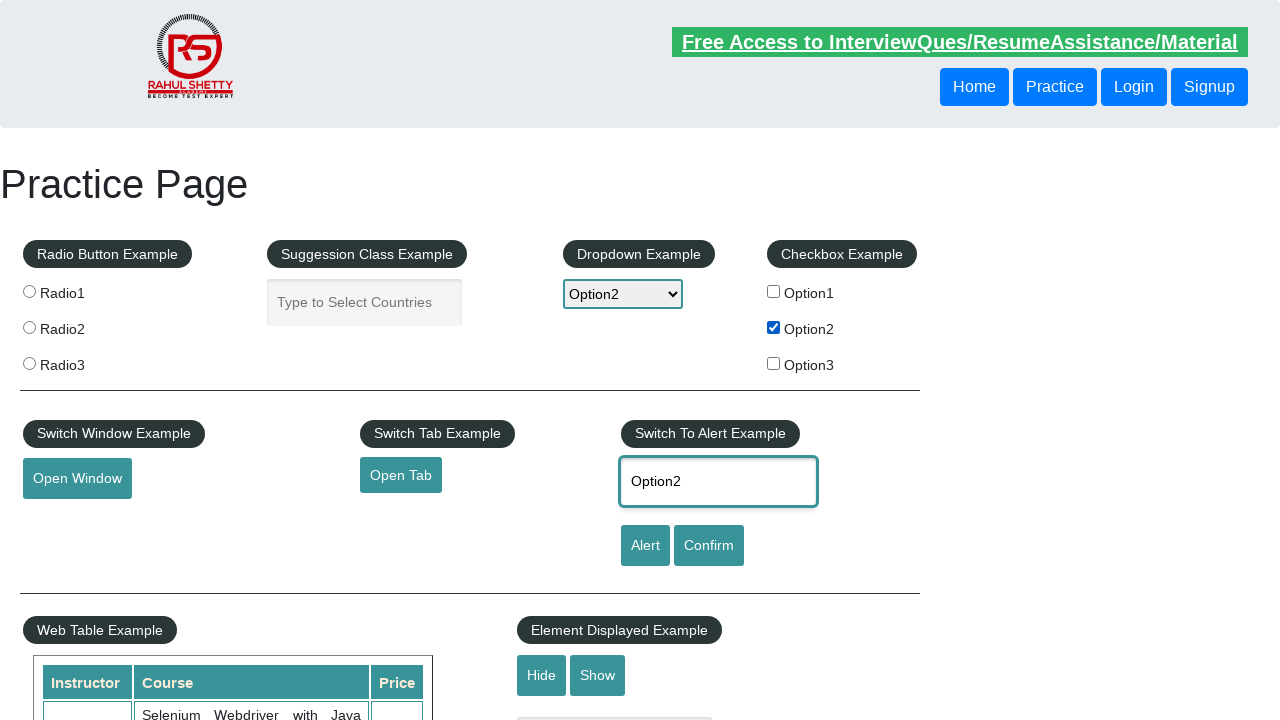

Clicked alert button at (645, 546) on #alertbtn
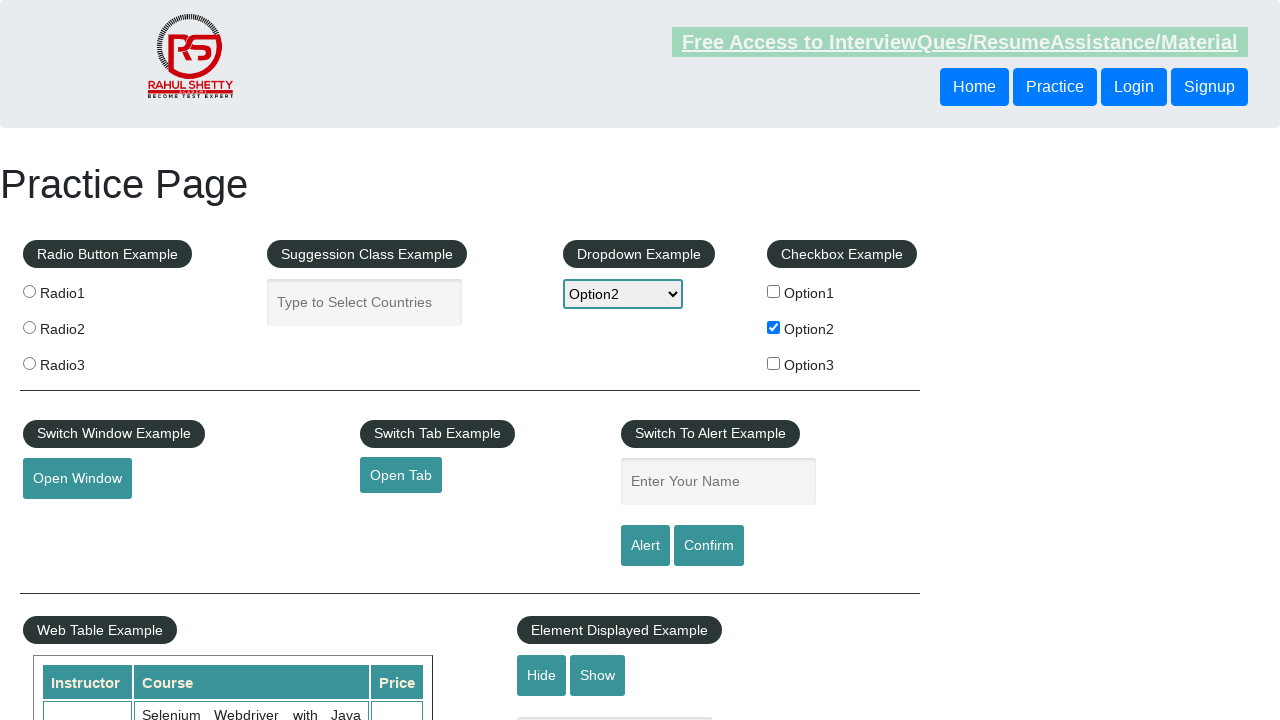

Set up dialog handler and accepted alert
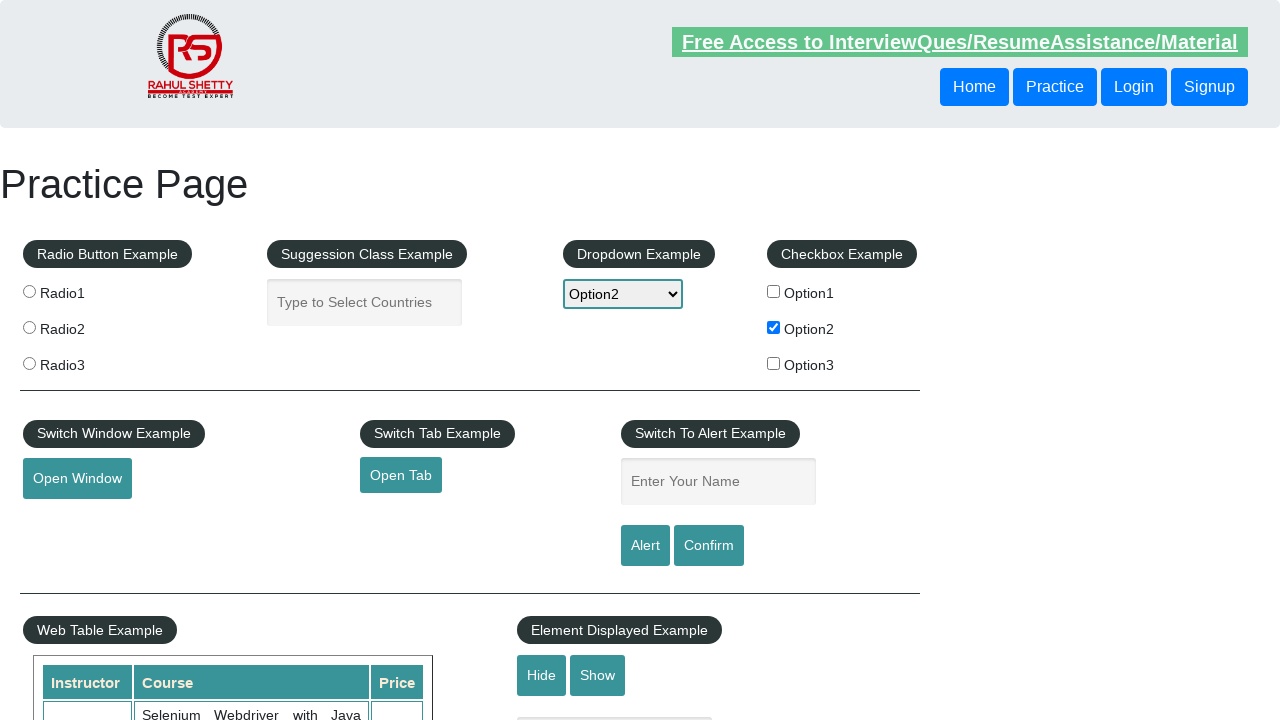

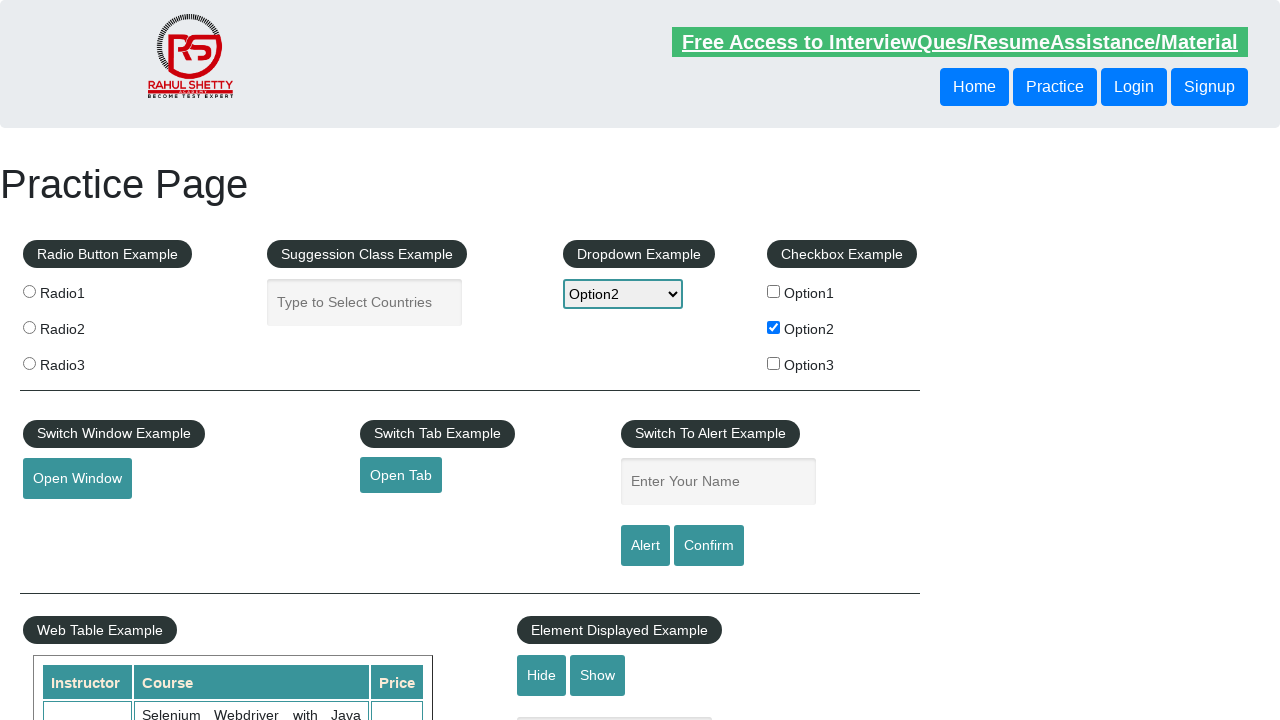